Tests bank manager functionality to add a new customer by navigating to manager login, clicking add customer, filling in customer details, and submitting the form.

Starting URL: https://www.globalsqa.com/angularJs-protractor/BankingProject/#/login

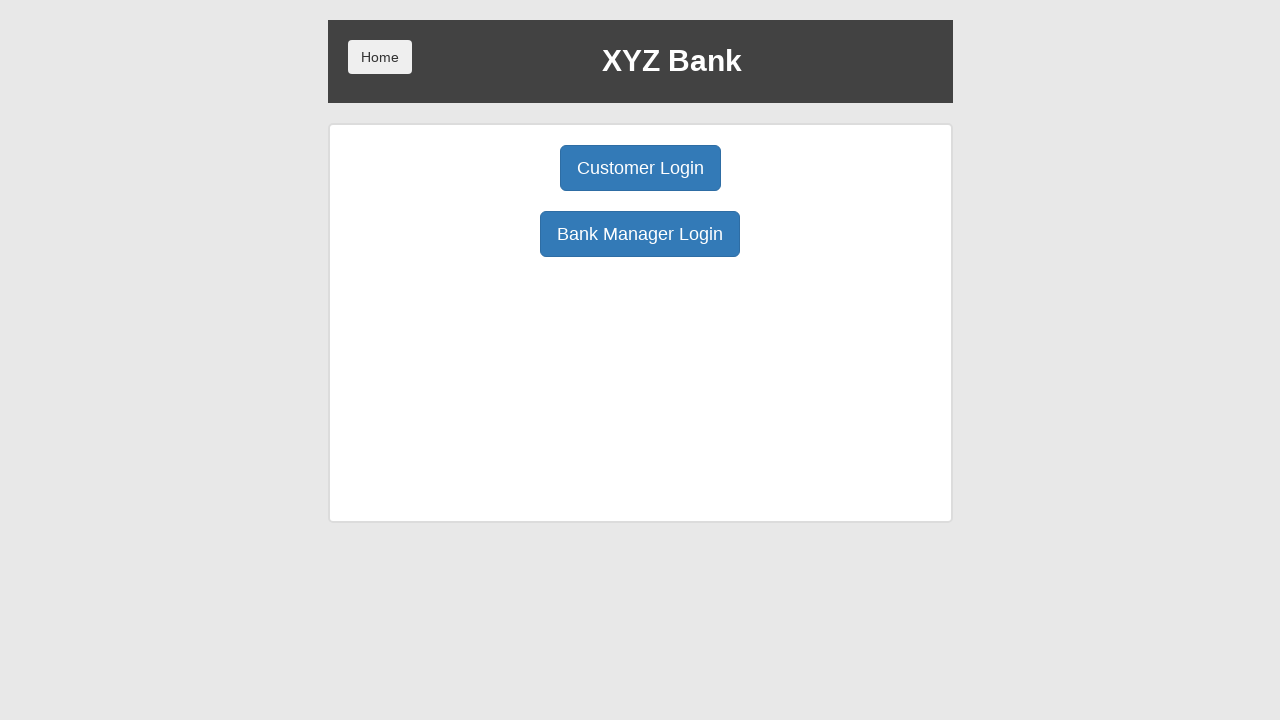

Clicked Bank Manager login button at (640, 234) on button[ng-click="manager()"]
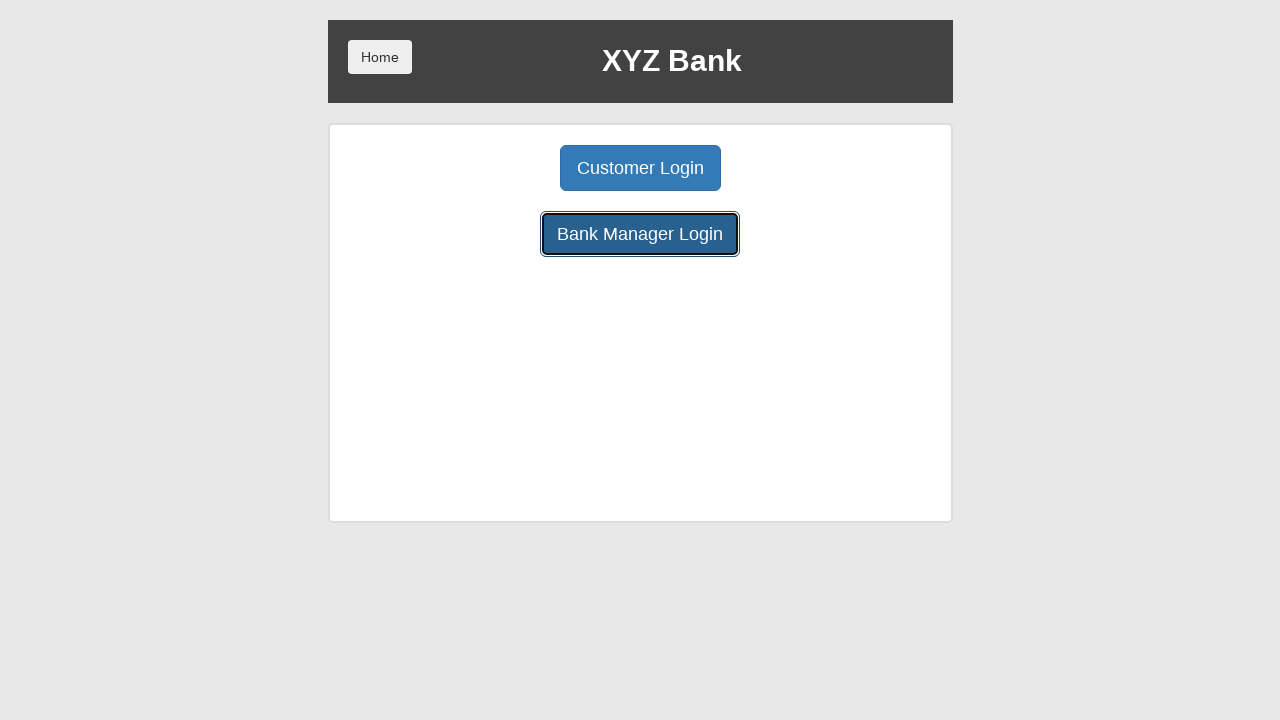

Clicked Add Customer button at (502, 168) on button[ng-click="addCust()"]
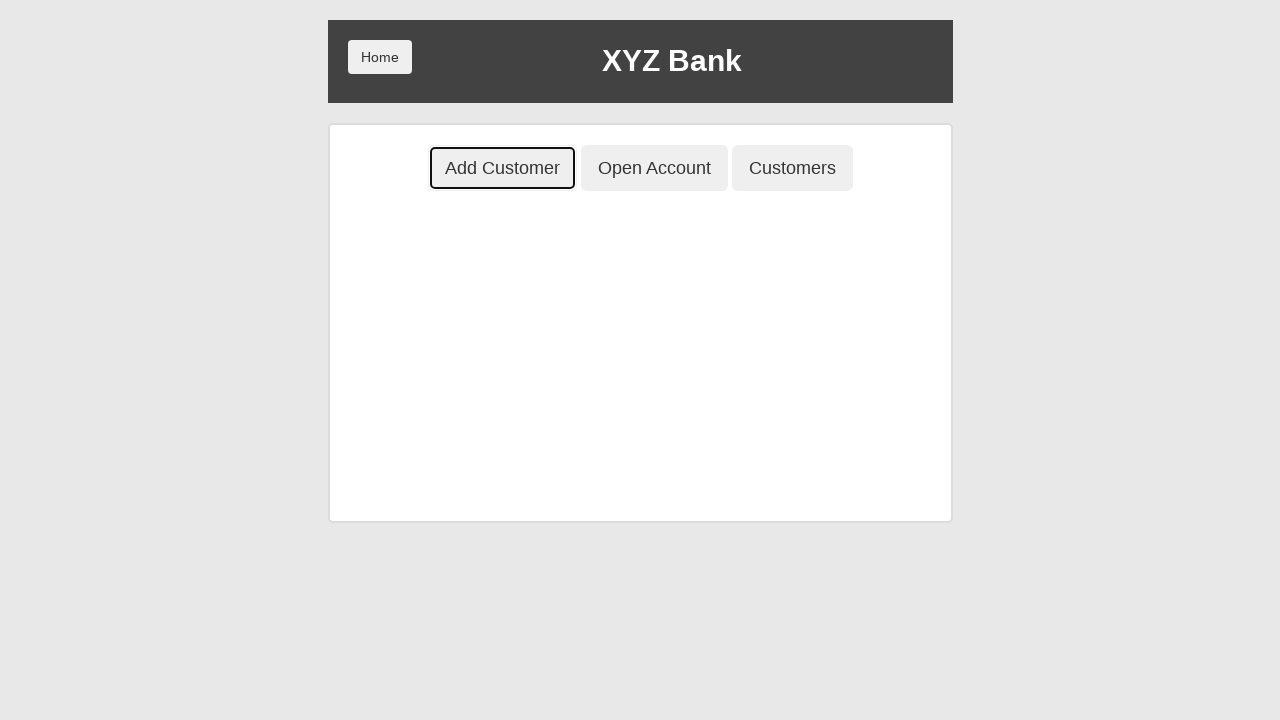

Filled in customer first name 'Michael' on input[ng-model="fName"]
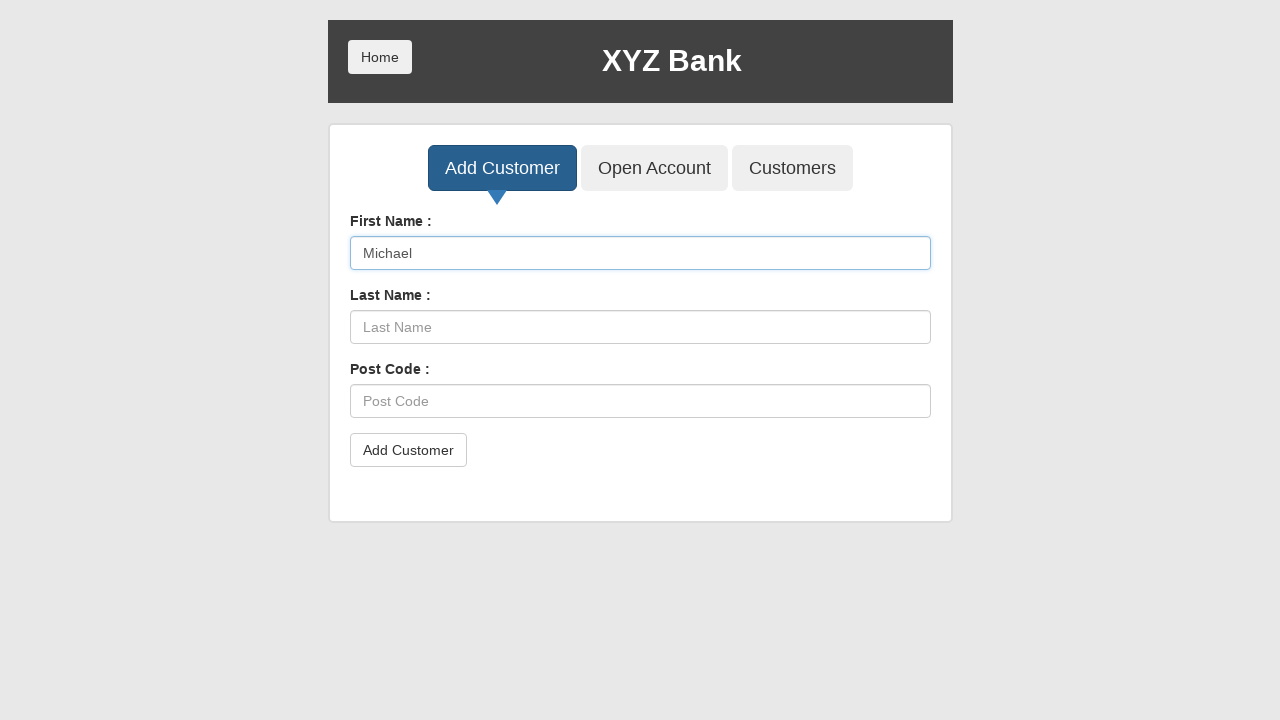

Filled in customer last name 'Johnson' on input[ng-model="lName"]
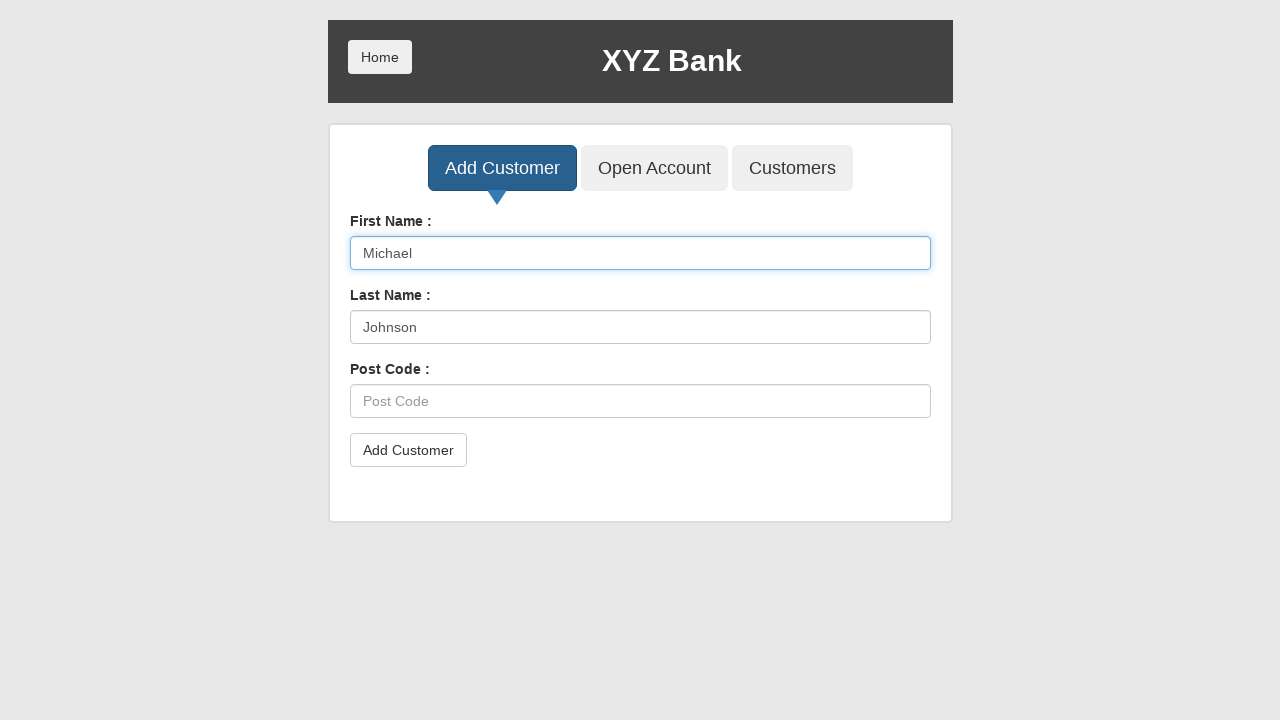

Filled in customer postal code '12345' on input[ng-model="postCd"]
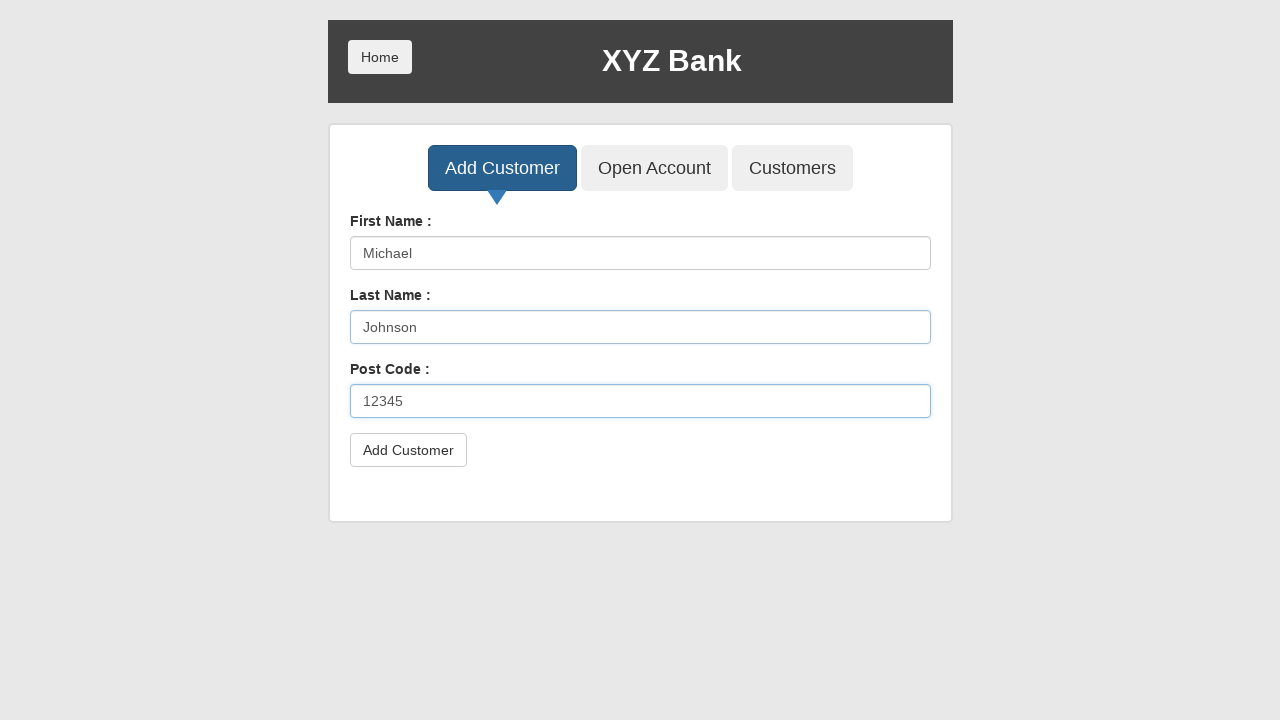

Set up dialog handler to accept alerts
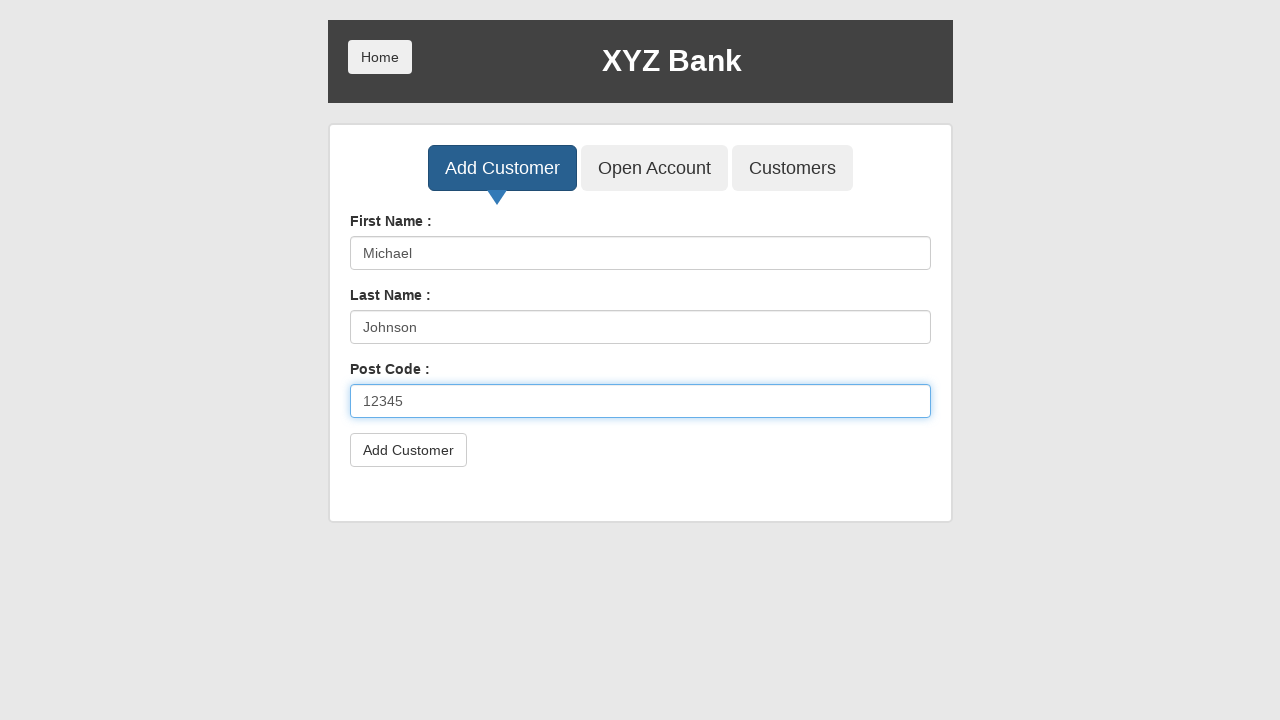

Clicked submit button to create customer at (408, 450) on button[type="submit"]
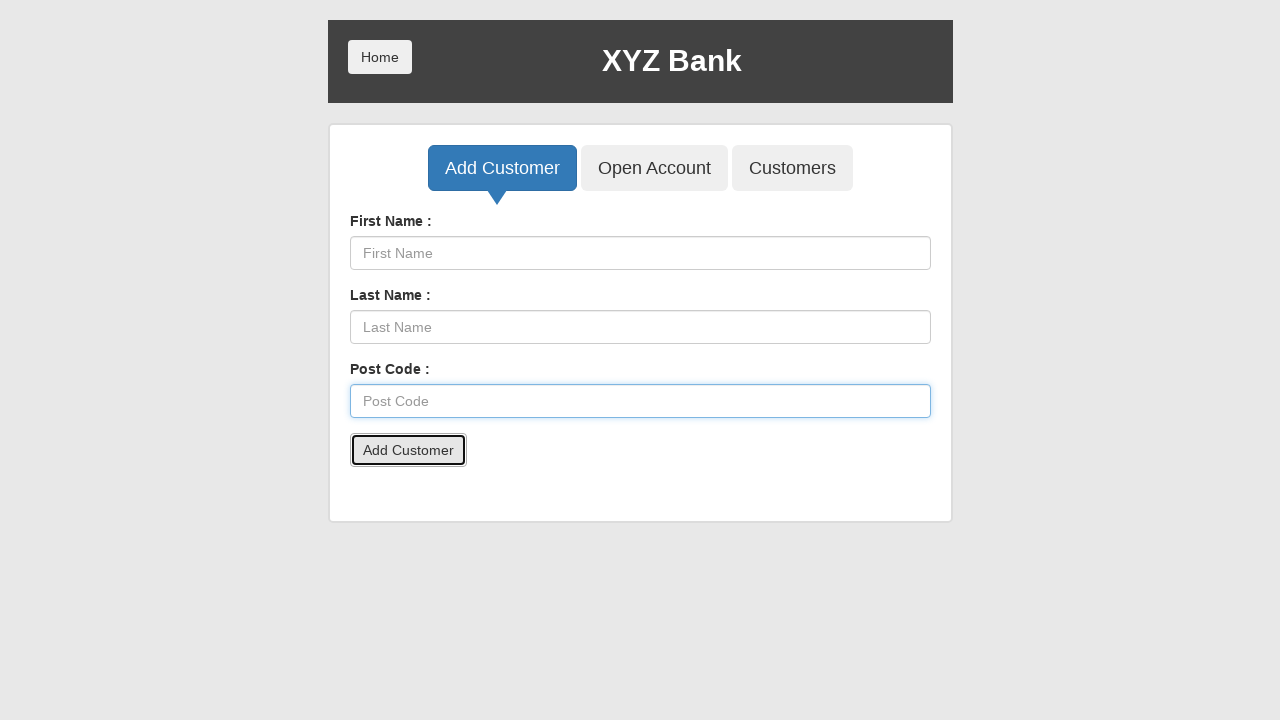

Waited for customer creation confirmation
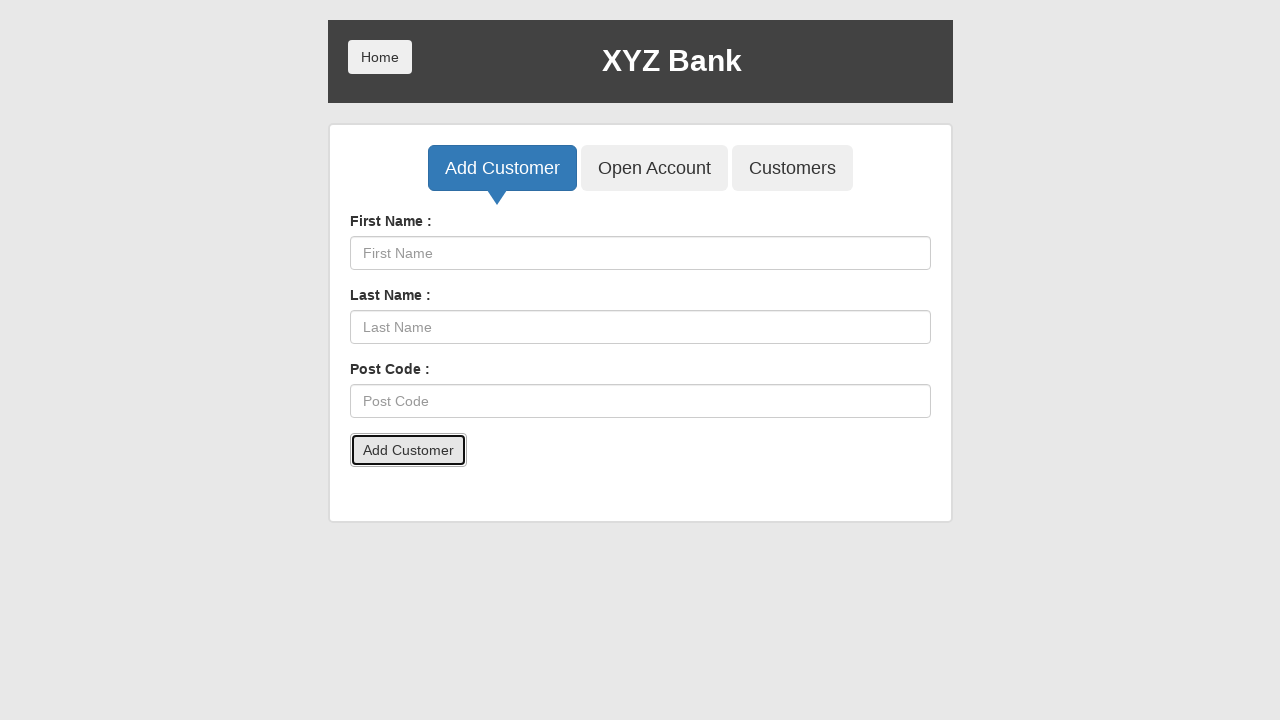

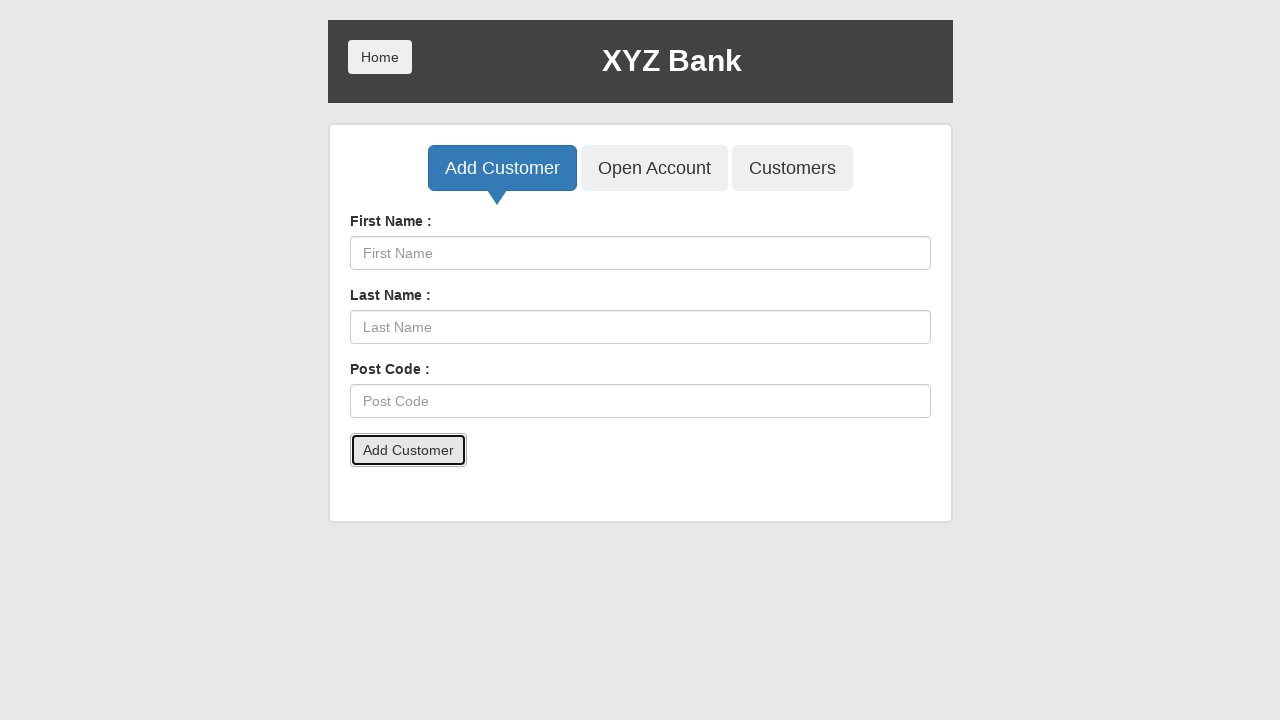